Tests basic form elements on a practice automation website by navigating to the basic elements section, filling email and text fields, submitting the form, and verifying the alert message.

Starting URL: http://automationbykrishna.com/#

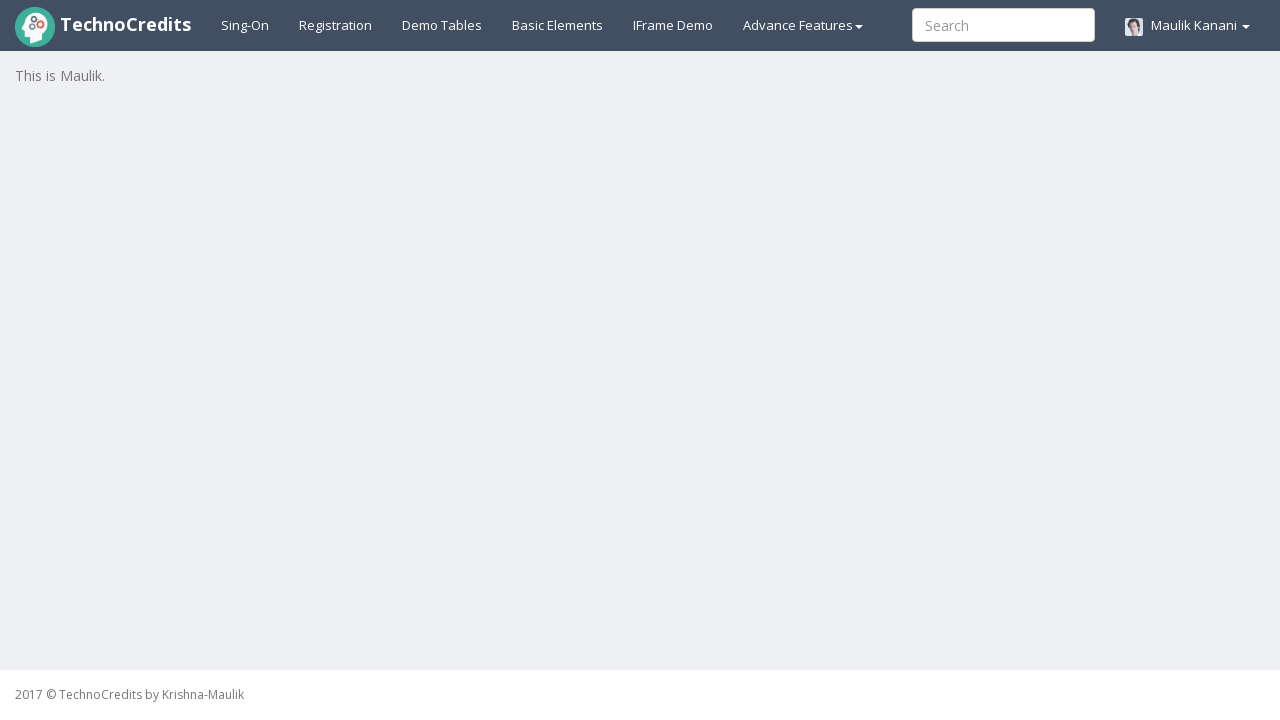

Waited for page to load
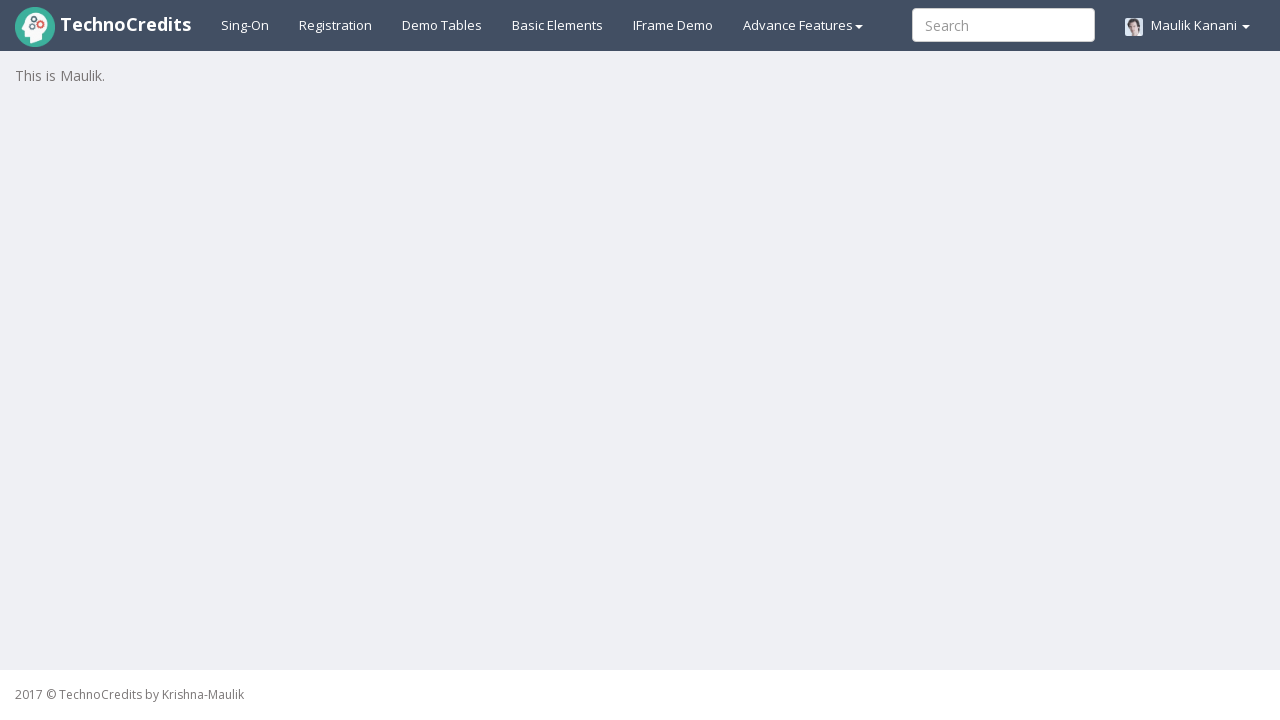

Clicked on basic elements link at (558, 25) on a#basicelements
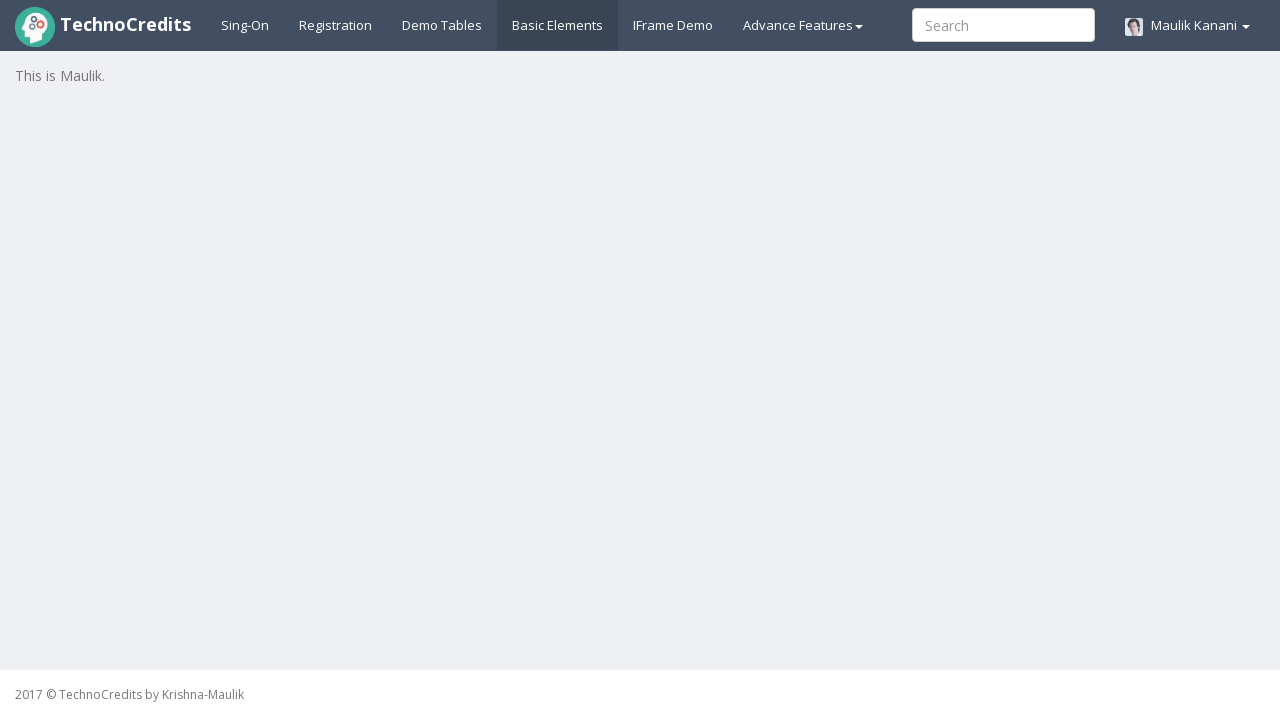

Waited for form to load
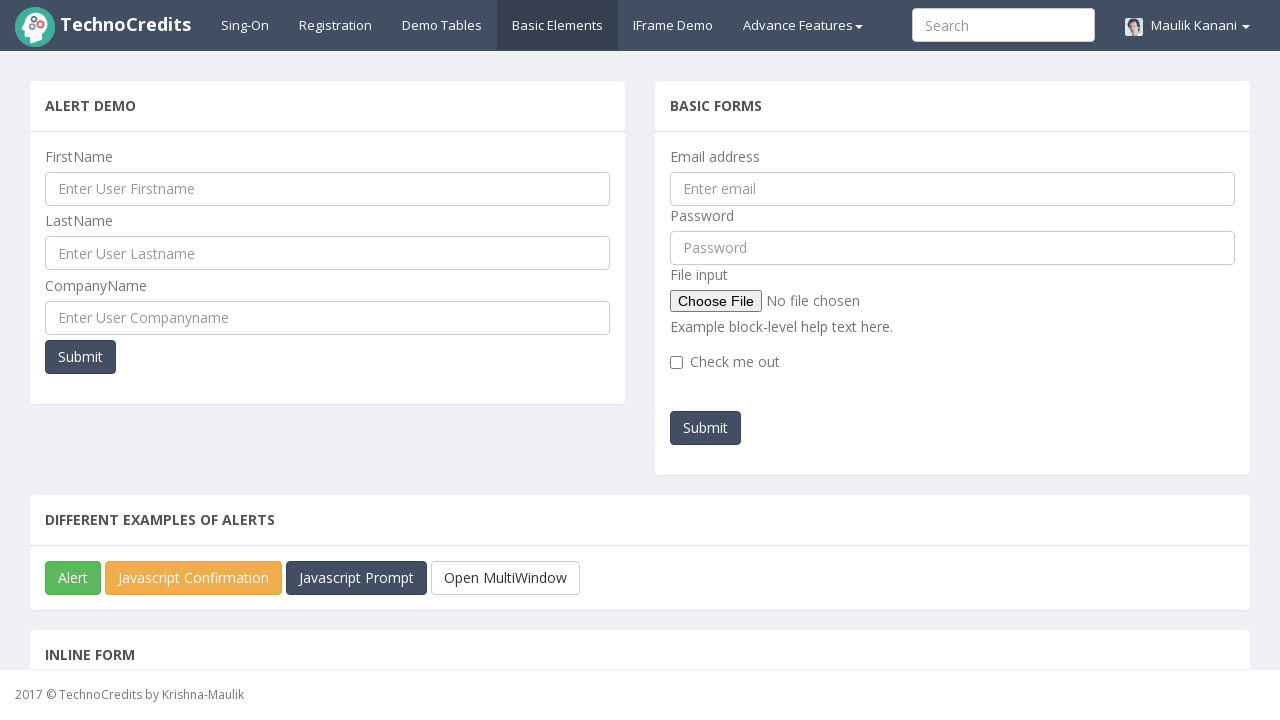

Filled email field with testuser2024@example.com on input#exampleInputEmail1
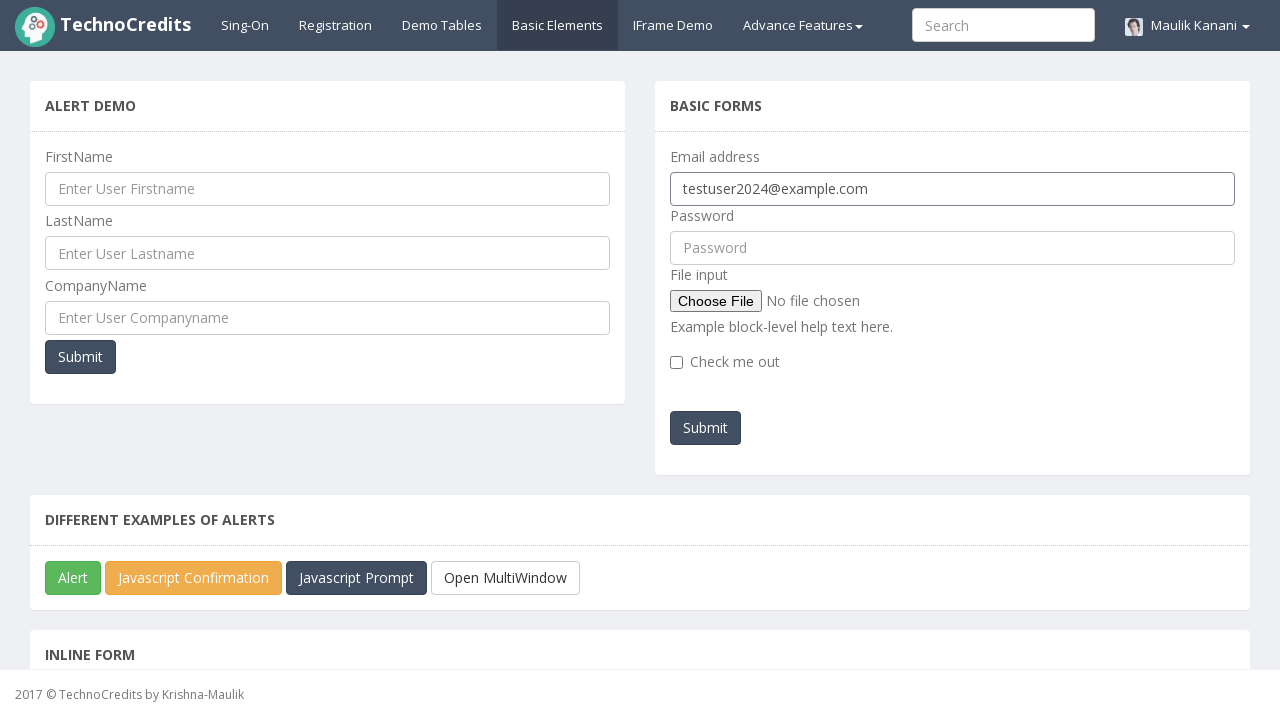

Filled last name field with sampletext@456 on input#UserLastName
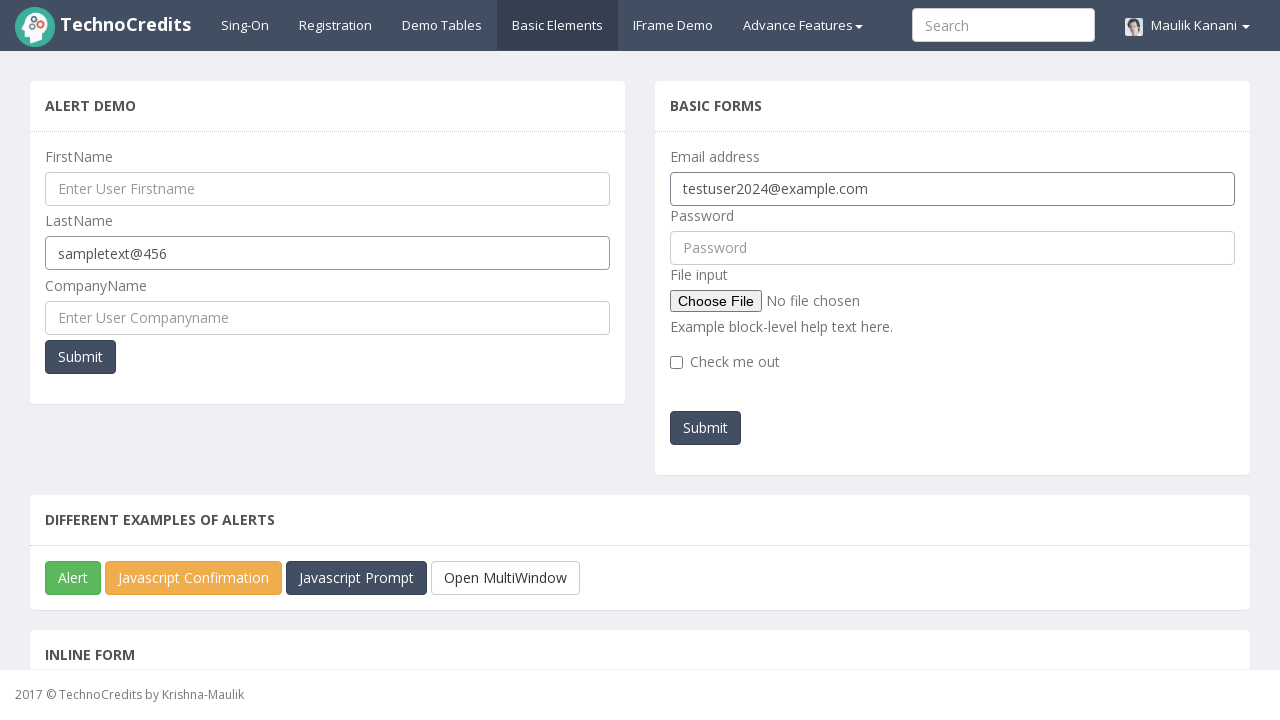

Clicked submit button at (706, 428) on button#submitb2
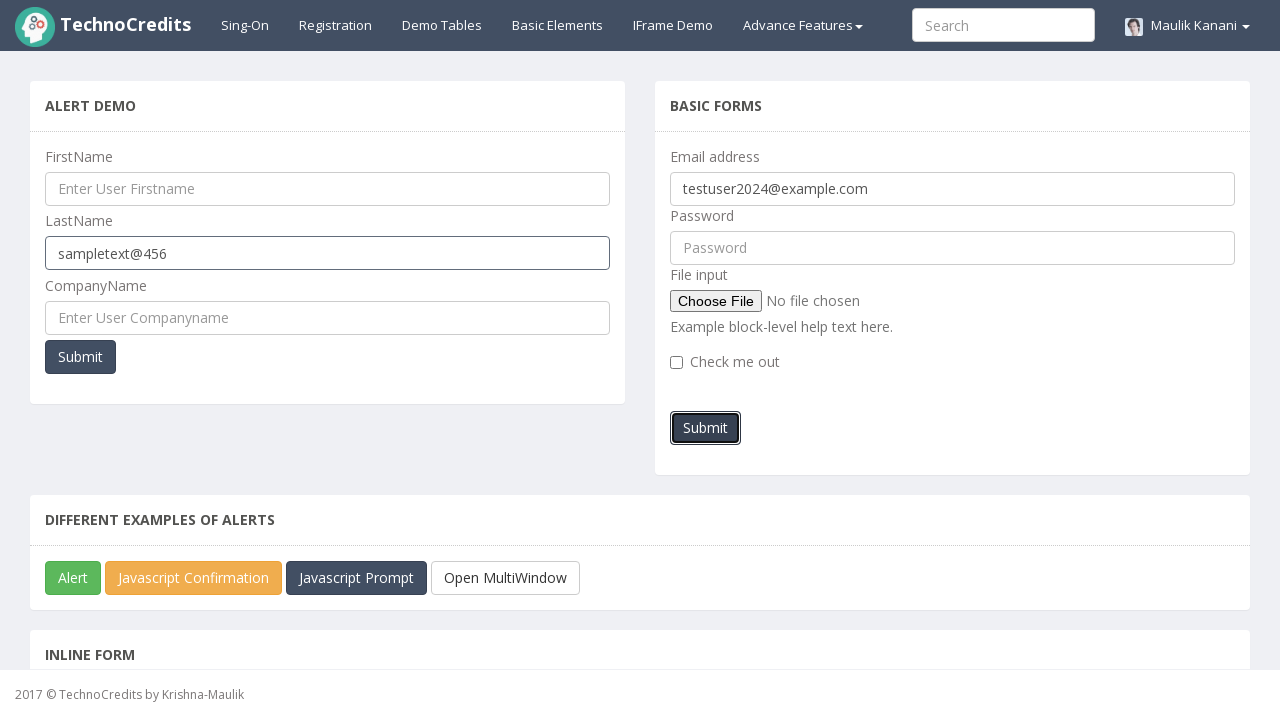

Set up dialog handler to accept alerts
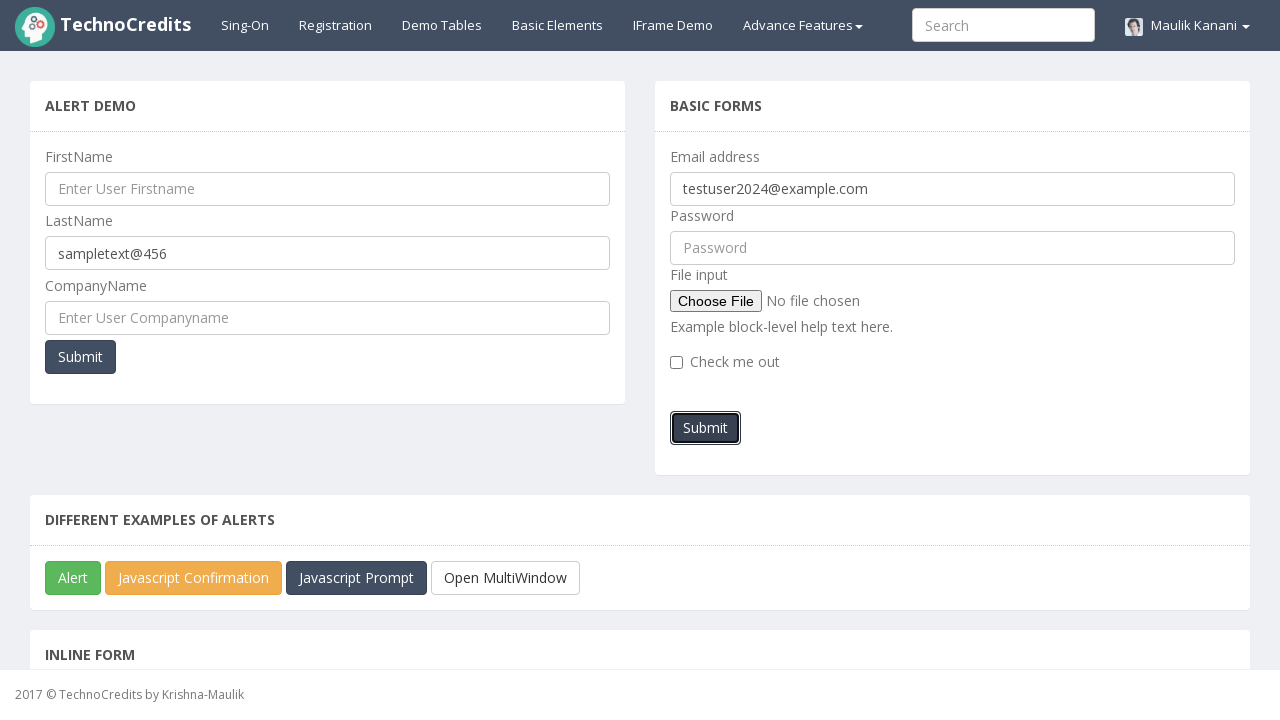

Waited for alert dialog and accepted it
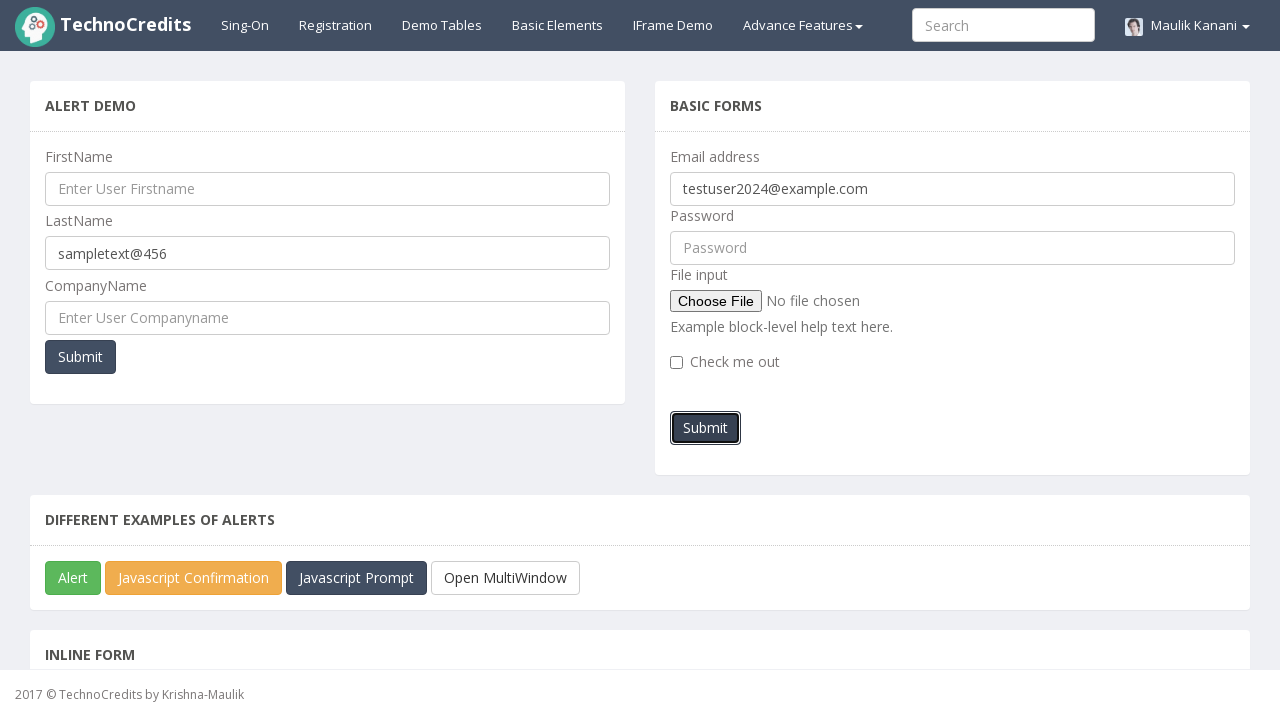

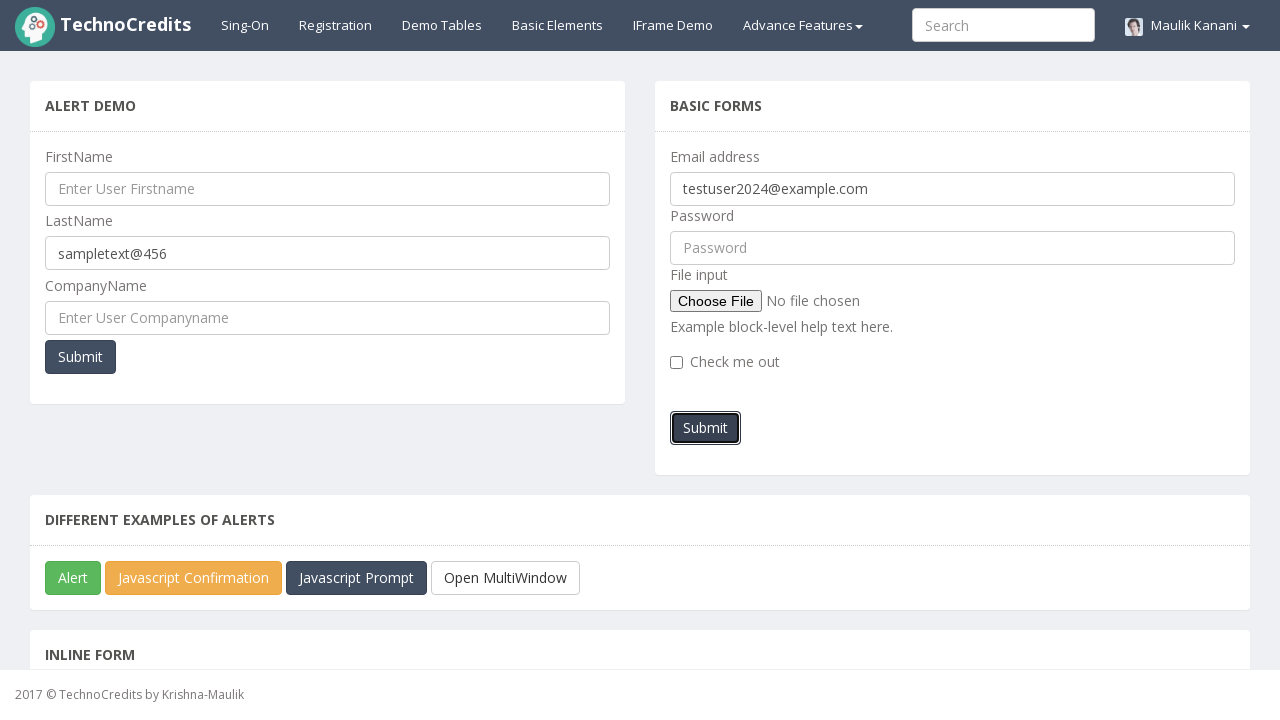